Tests basic browser navigation by visiting a learning path page and then navigating to a courses page on the Rahul Shetty Academy website.

Starting URL: https://rahulshettyacademy.com/learning-path

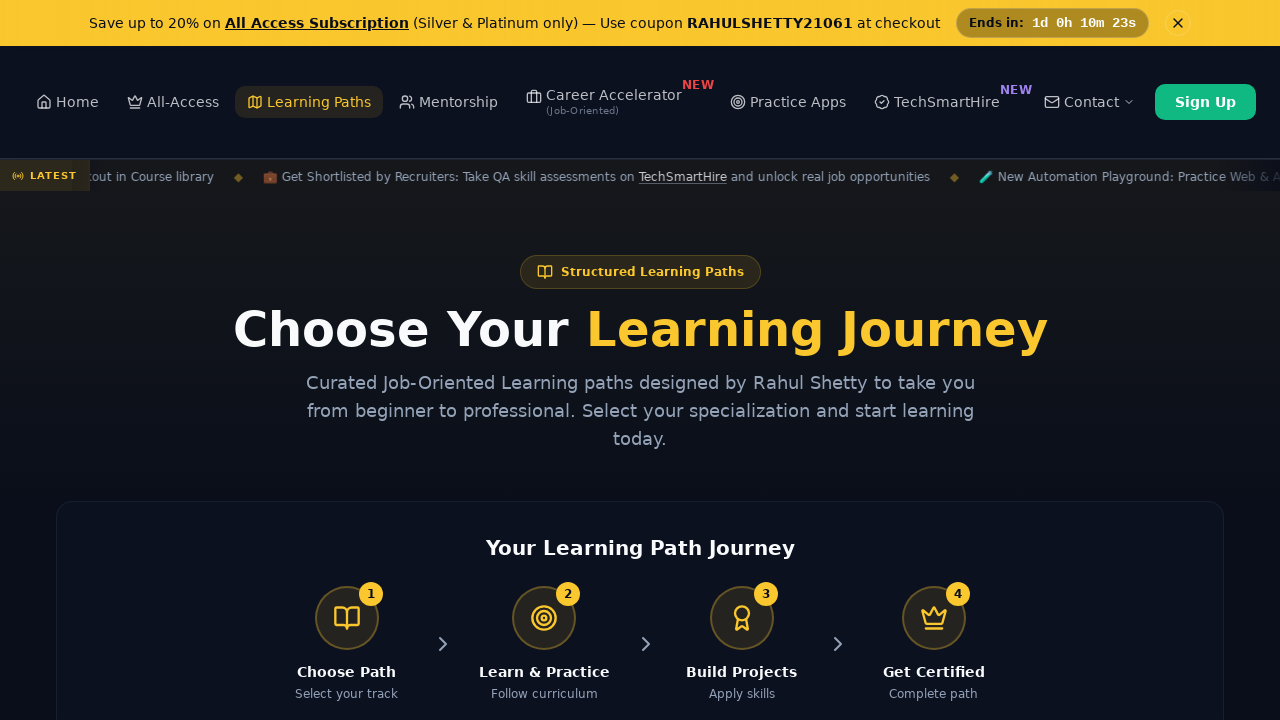

Learning path page loaded
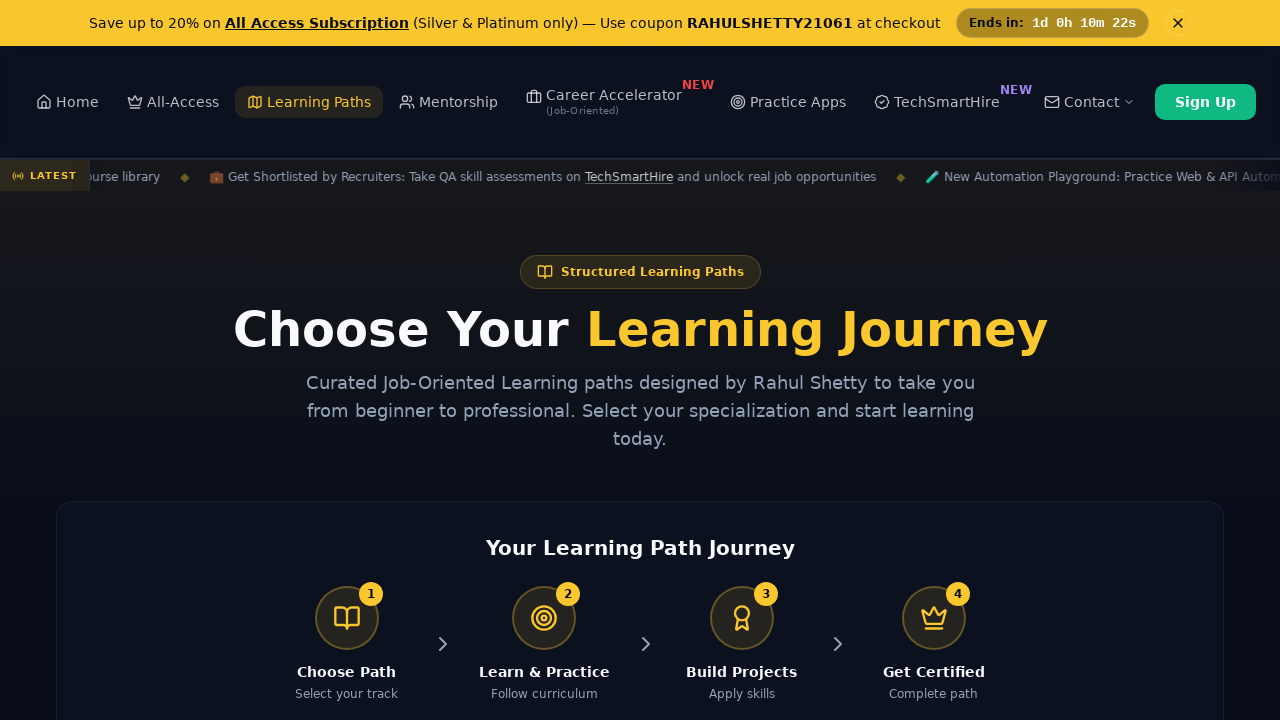

Navigated to courses page
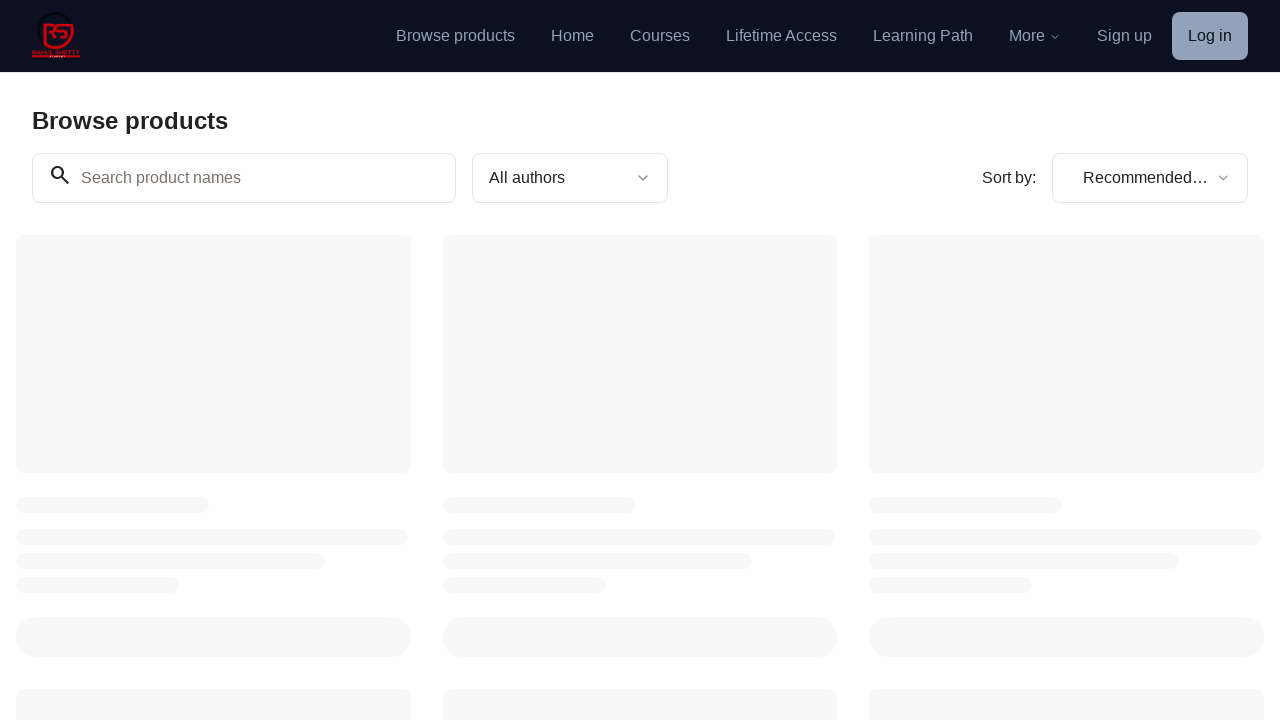

Courses page fully loaded
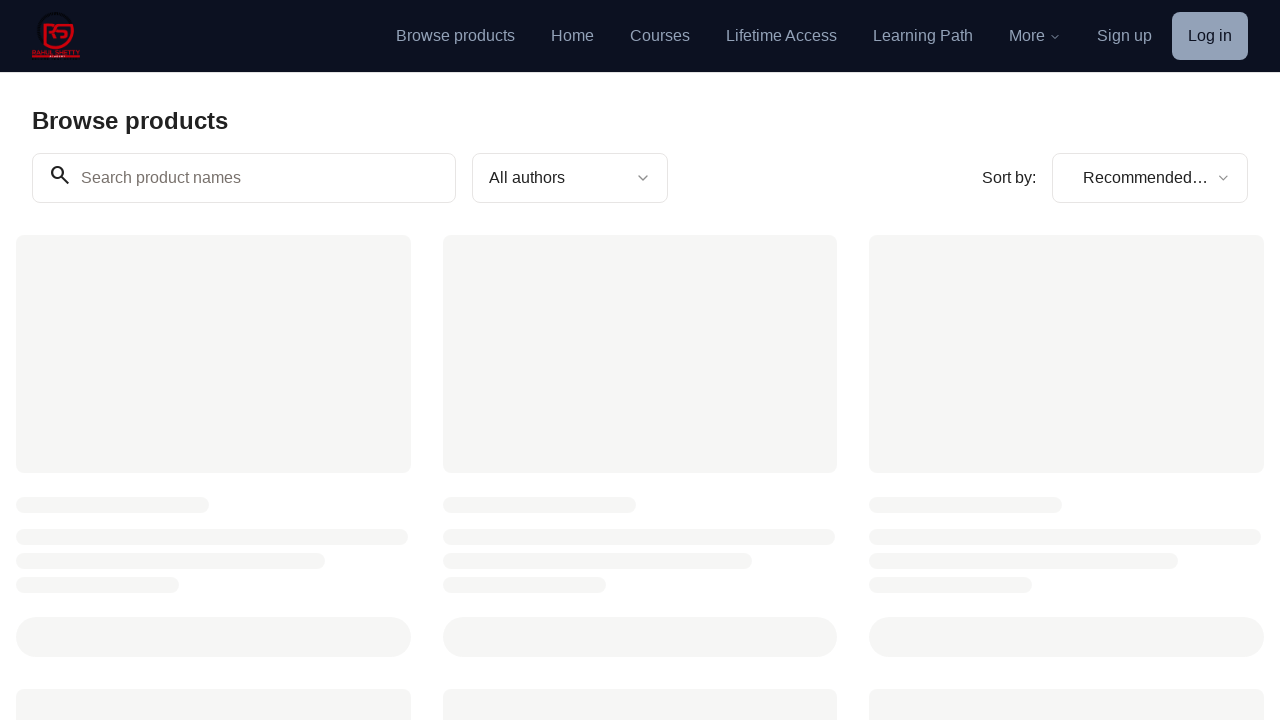

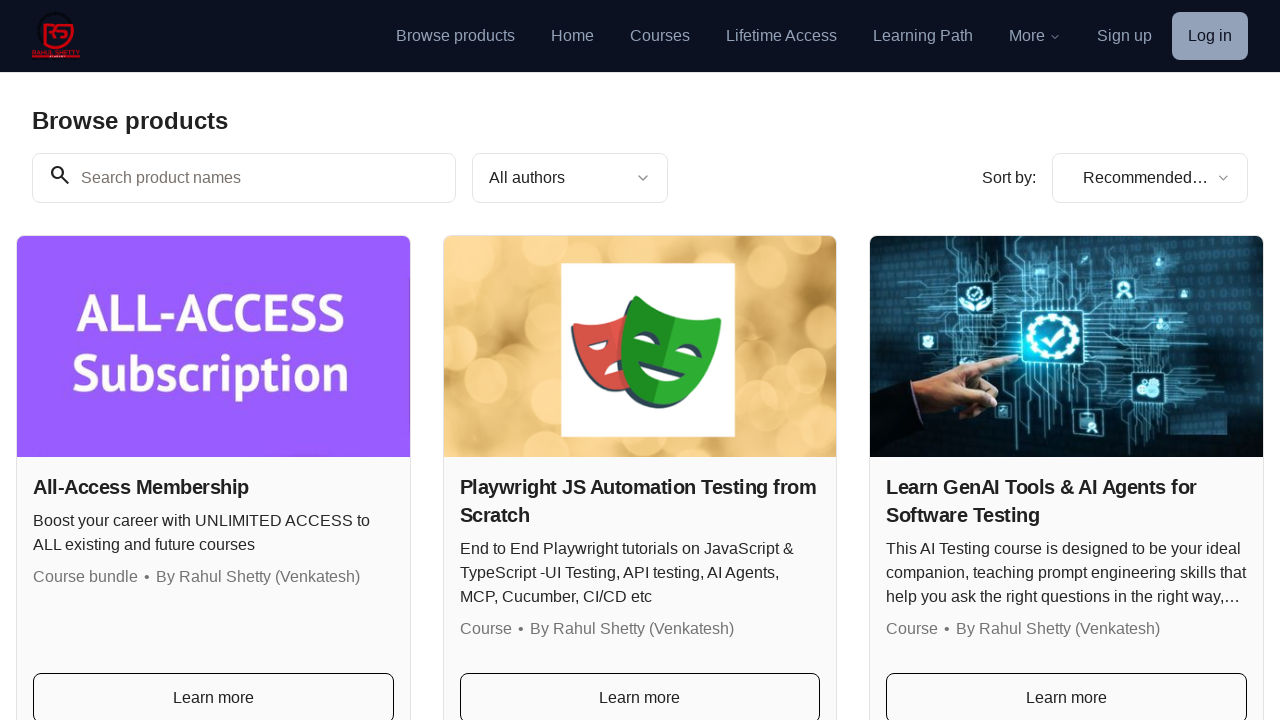